Tests that clicking the Ice Melt Regular MSDS button opens a PDF in a new popup window

Starting URL: https://www.andreandson.com/ice-melts

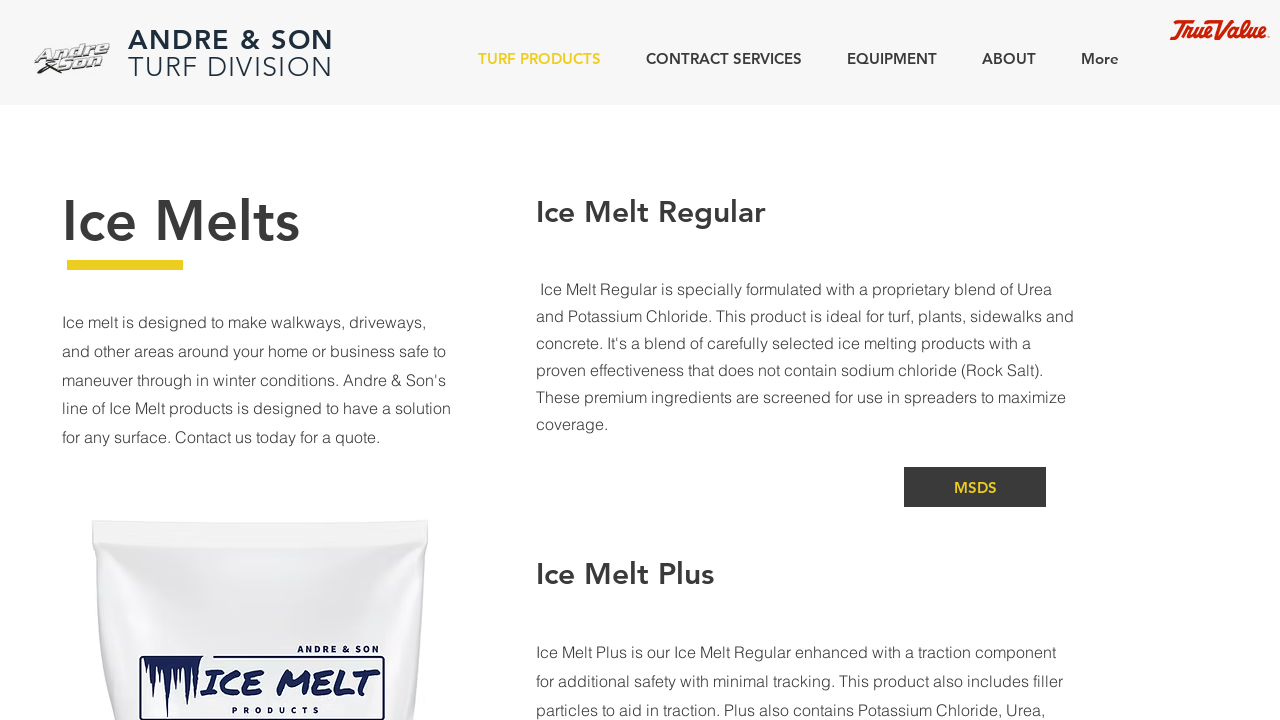

Clicked on 'Ice Melts' text at (181, 221) on internal:text="Ice Melts"s
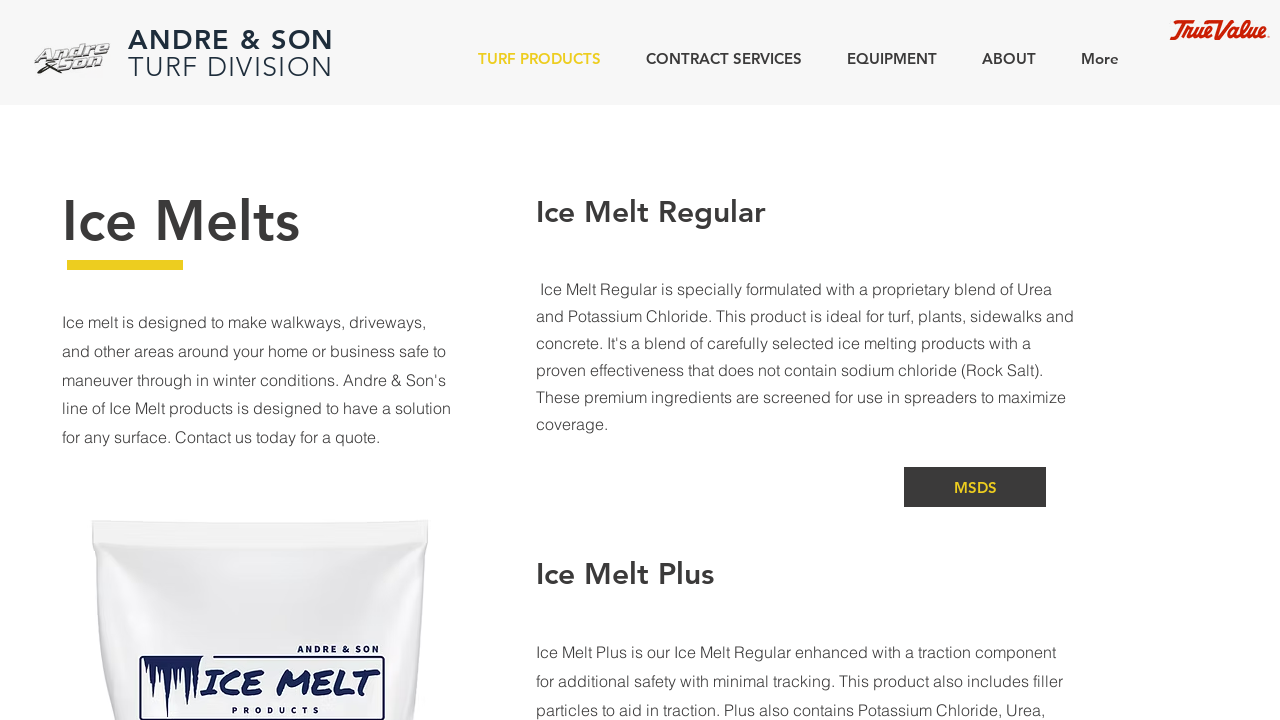

Clicked on 'Ice Melt Regular' section at (651, 212) on internal:text="Ice Melt Regular"s
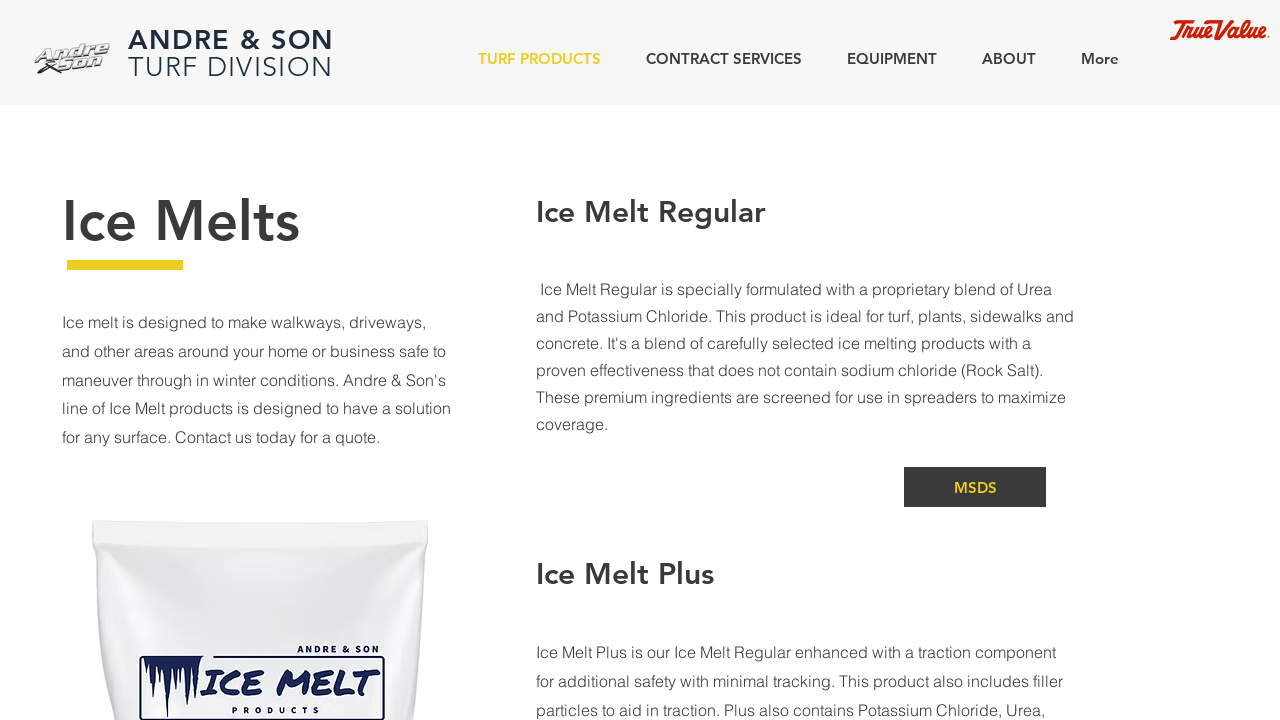

Clicked on Ice Melt Regular MSDS button and popup opened at (975, 487) on internal:role=listitem >> internal:has-text="Ice Melt Regular Ice Melt"i >> inte
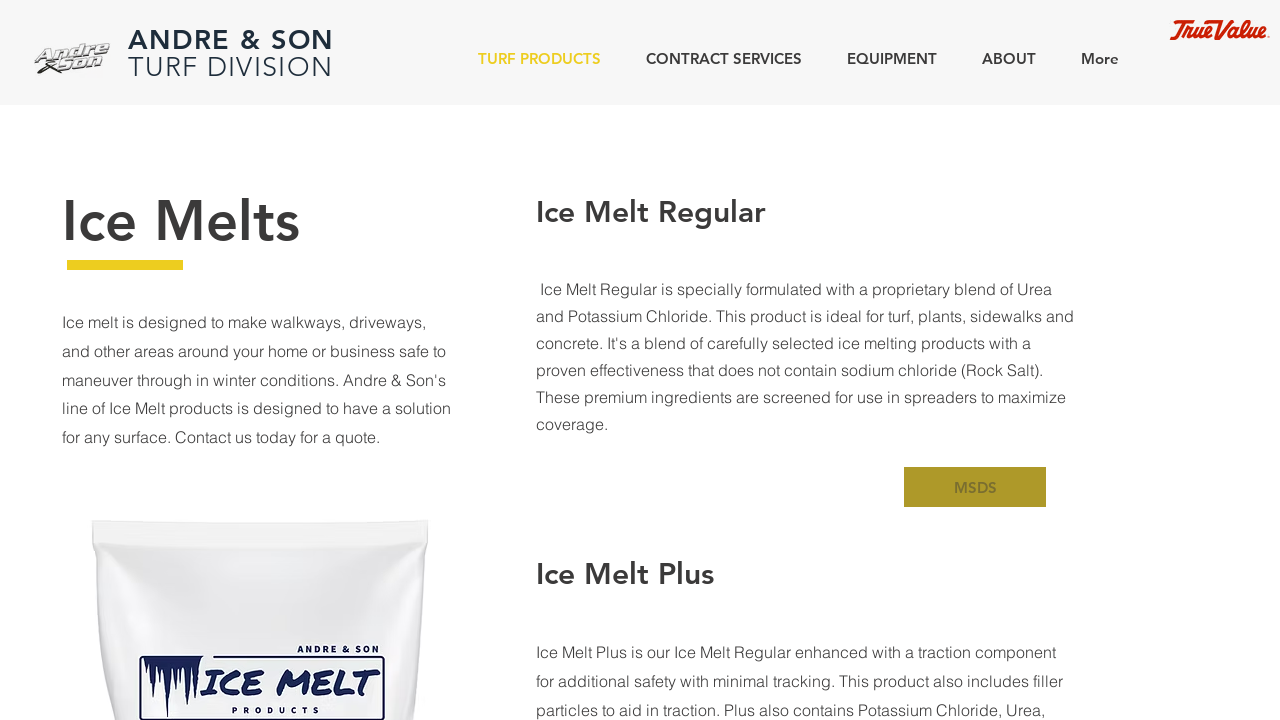

Captured popup window reference
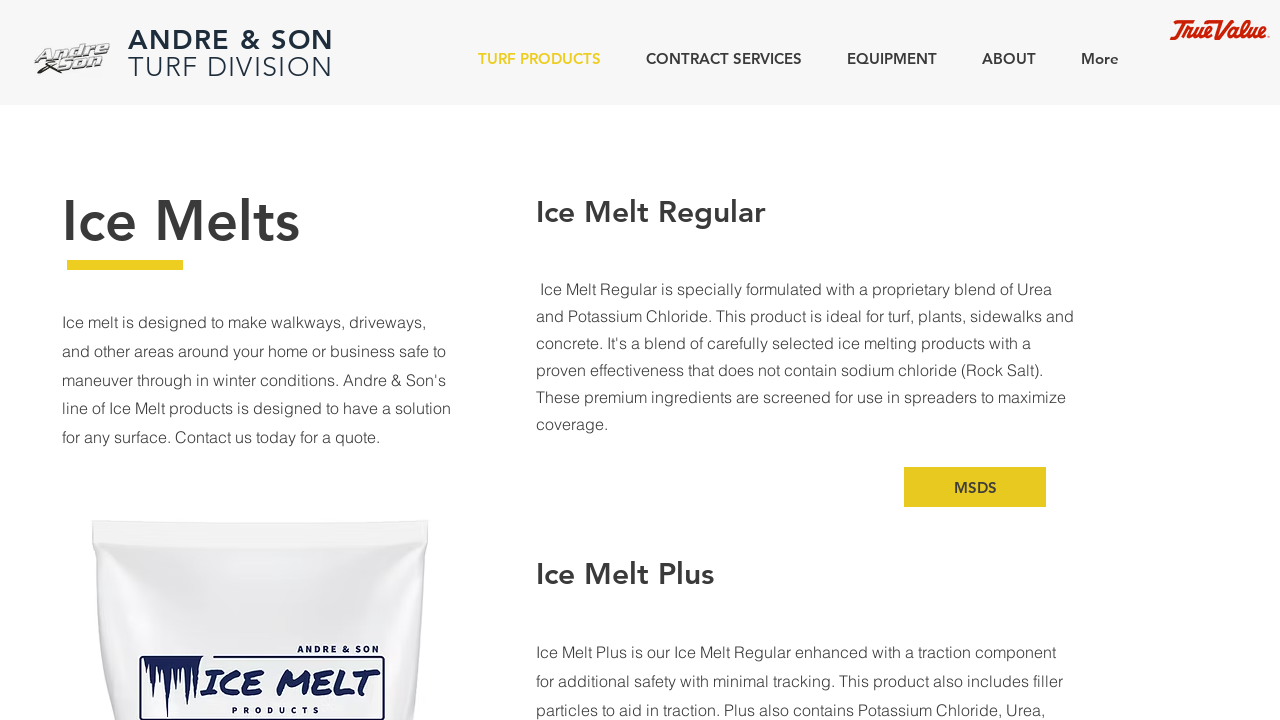

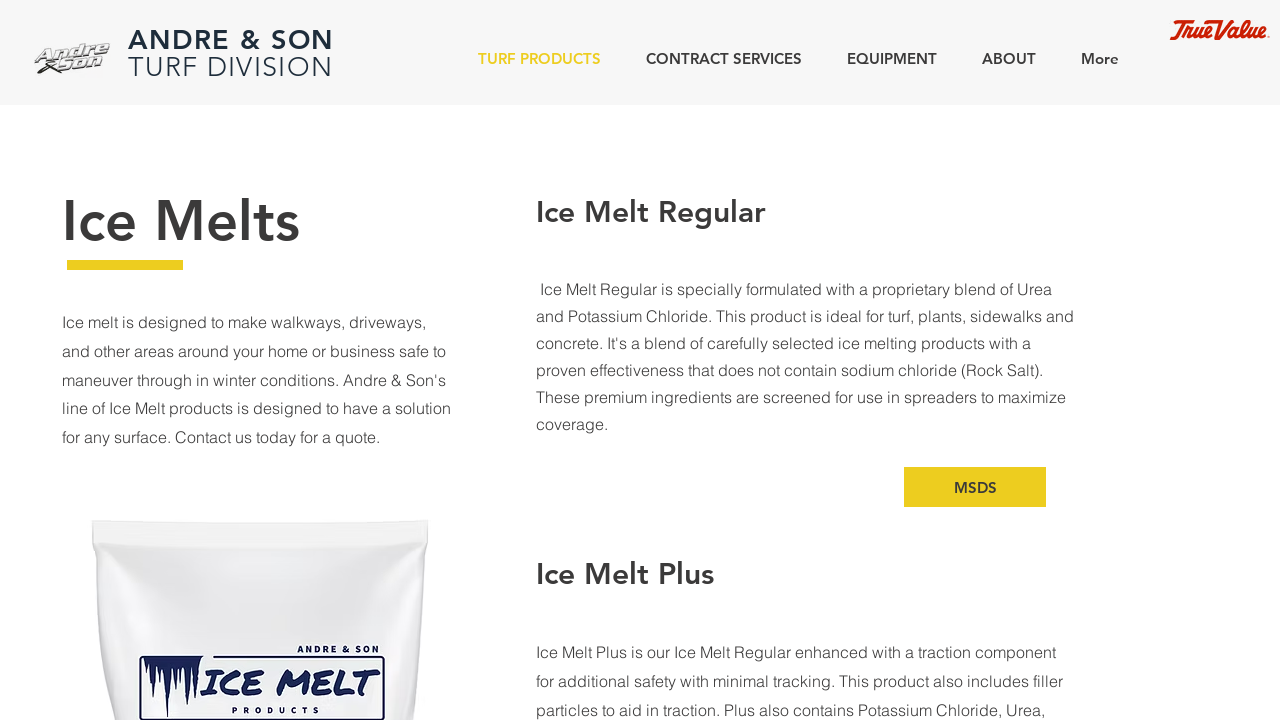